Navigates to YouTube homepage and verifies that the page title does not contain "best"

Starting URL: https://www.youtube.com/

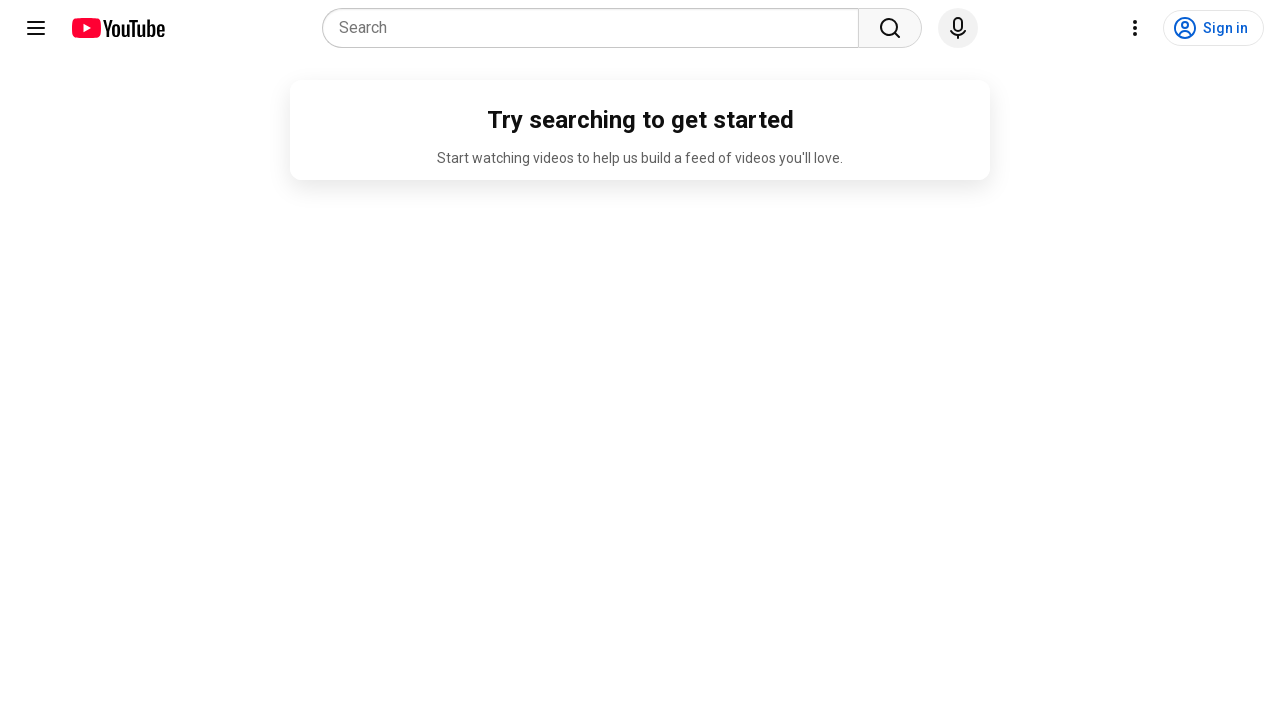

Navigated to YouTube homepage
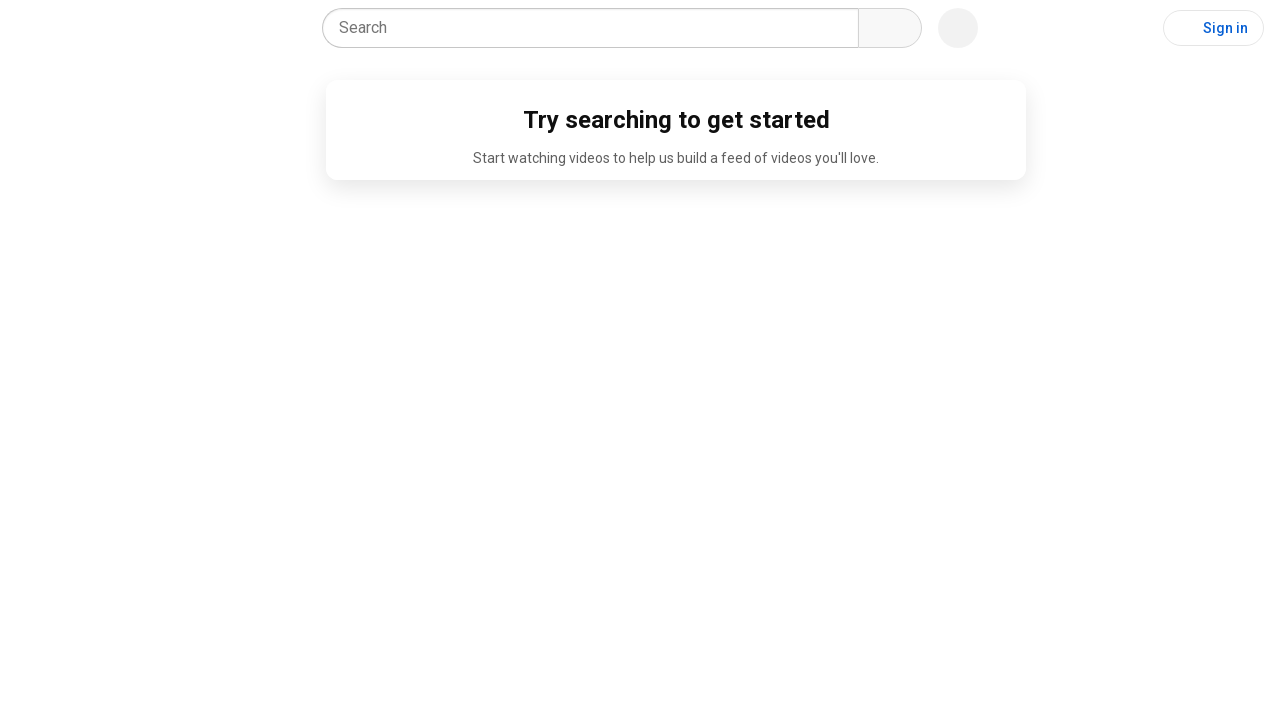

Retrieved page title
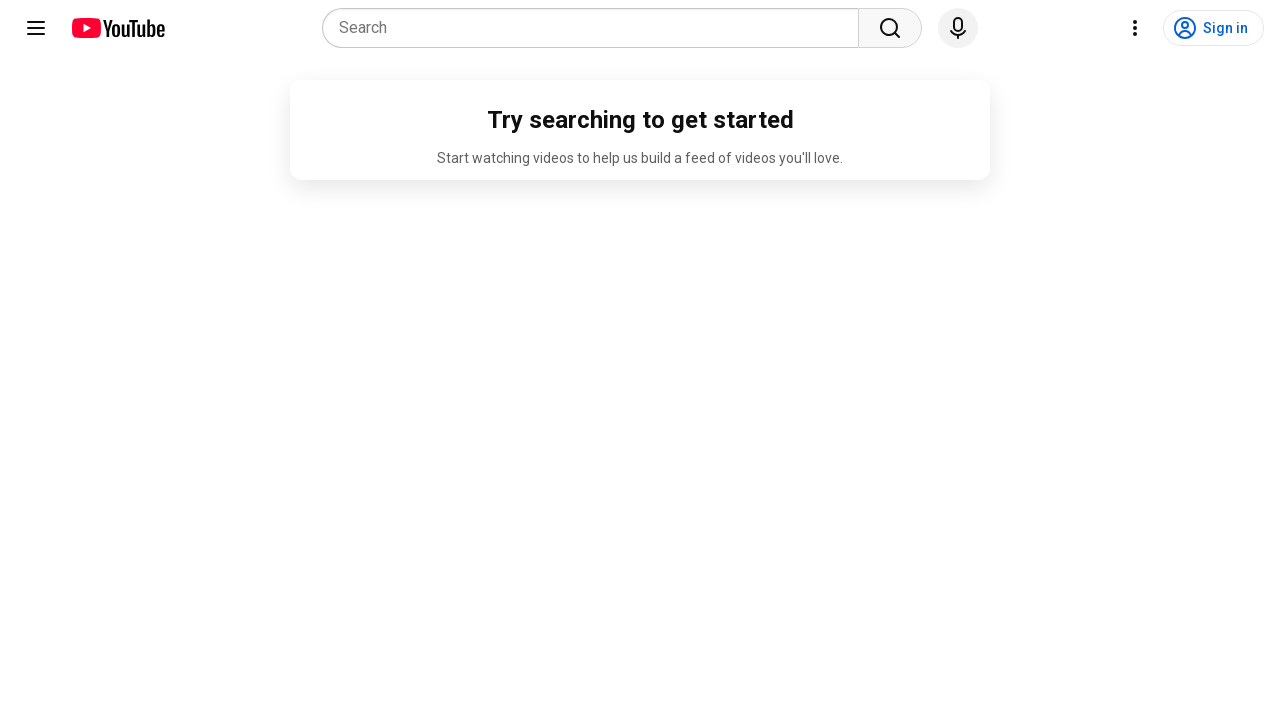

Verified that page title does not contain 'best'
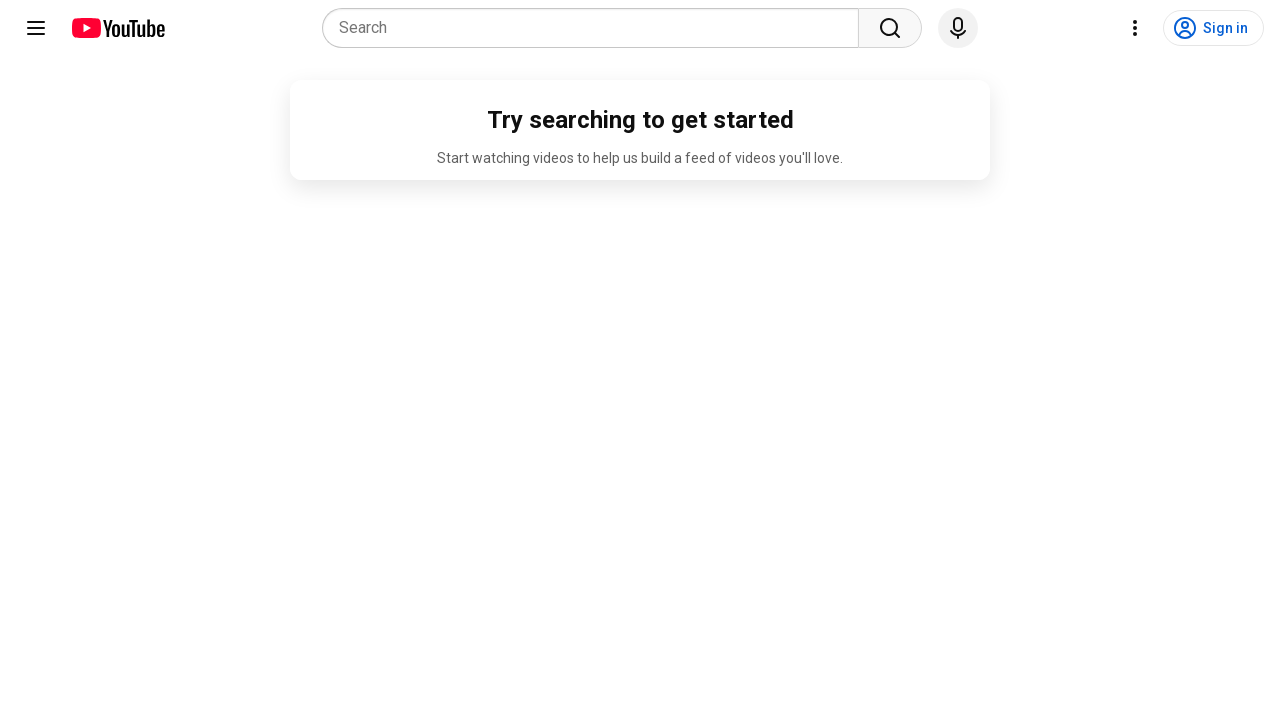

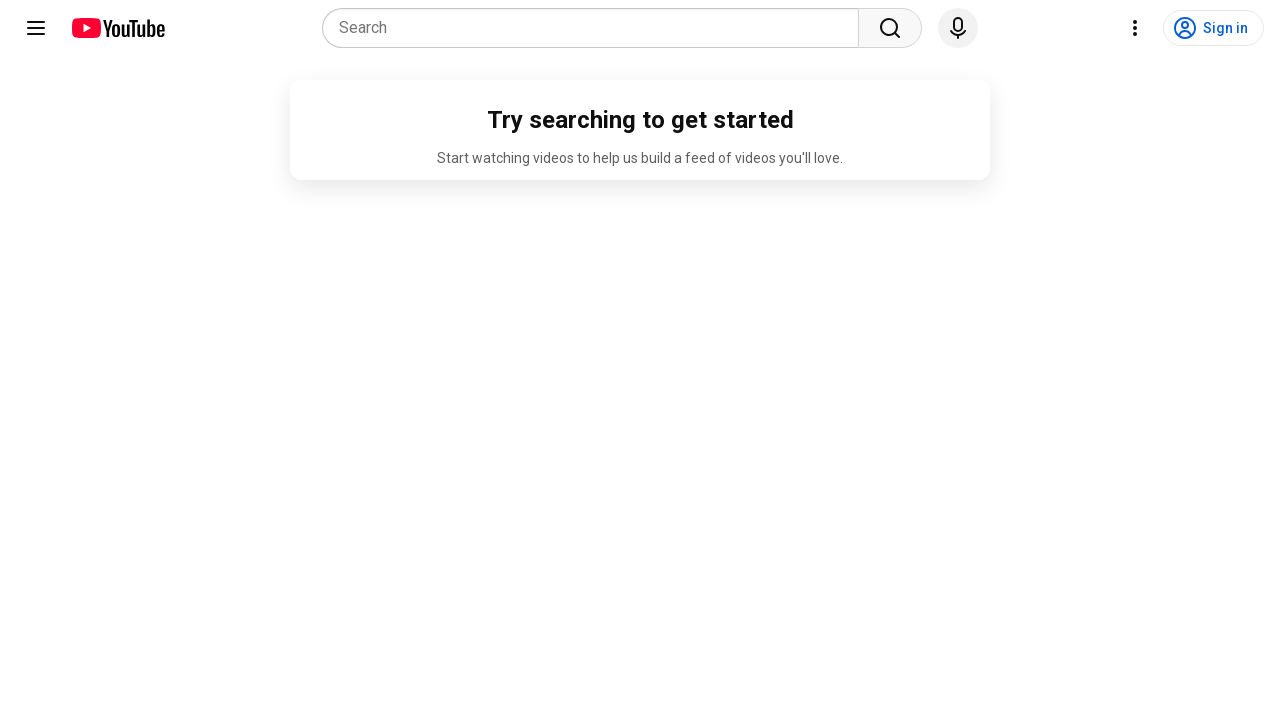